Tests invalid promo code validation by adding an e-book to cart and applying an invalid promo code

Starting URL: https://shopdemo.e-junkie.com/

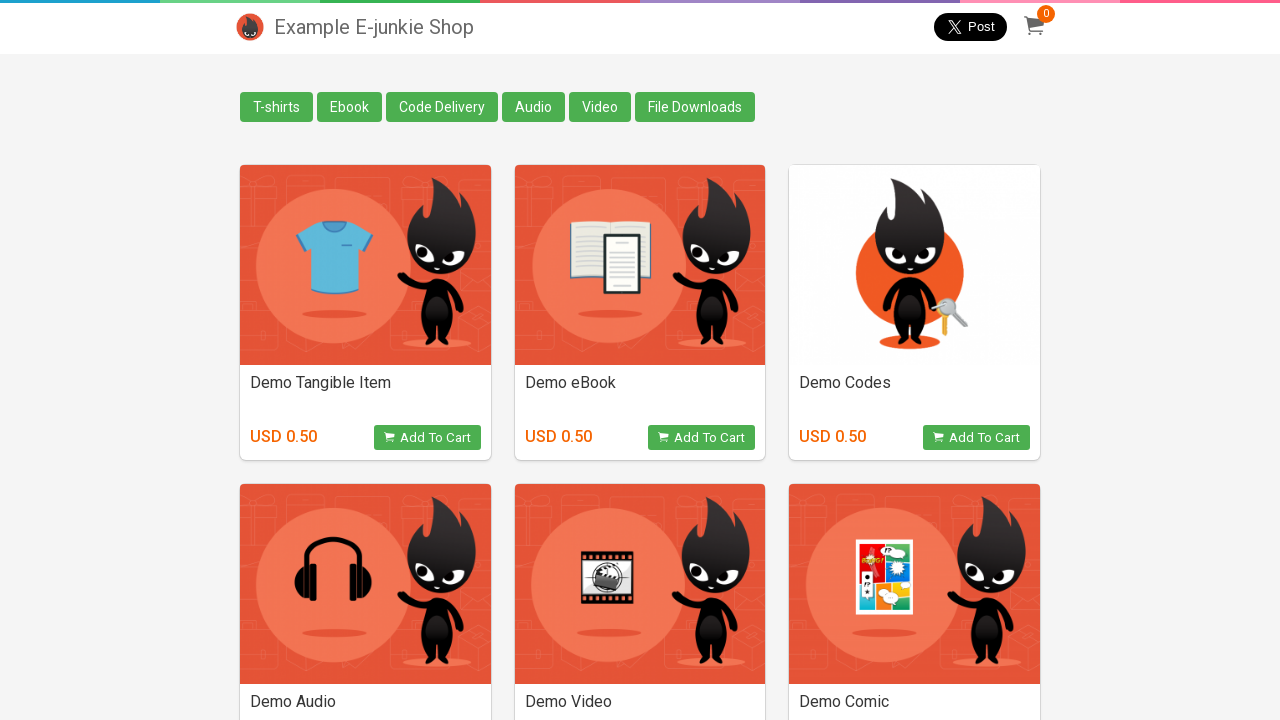

Clicked add to cart button for e-book at (702, 438) on button[onclick*='1595015']
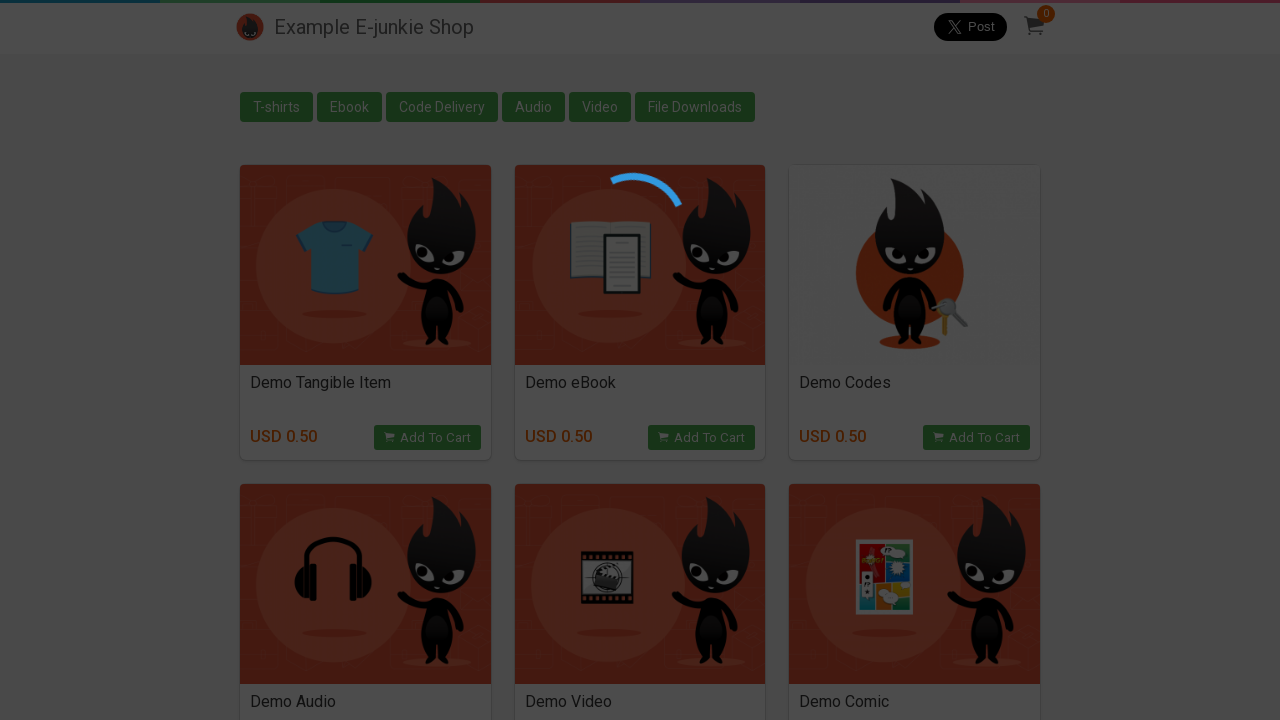

Waited for checkout iframe to load
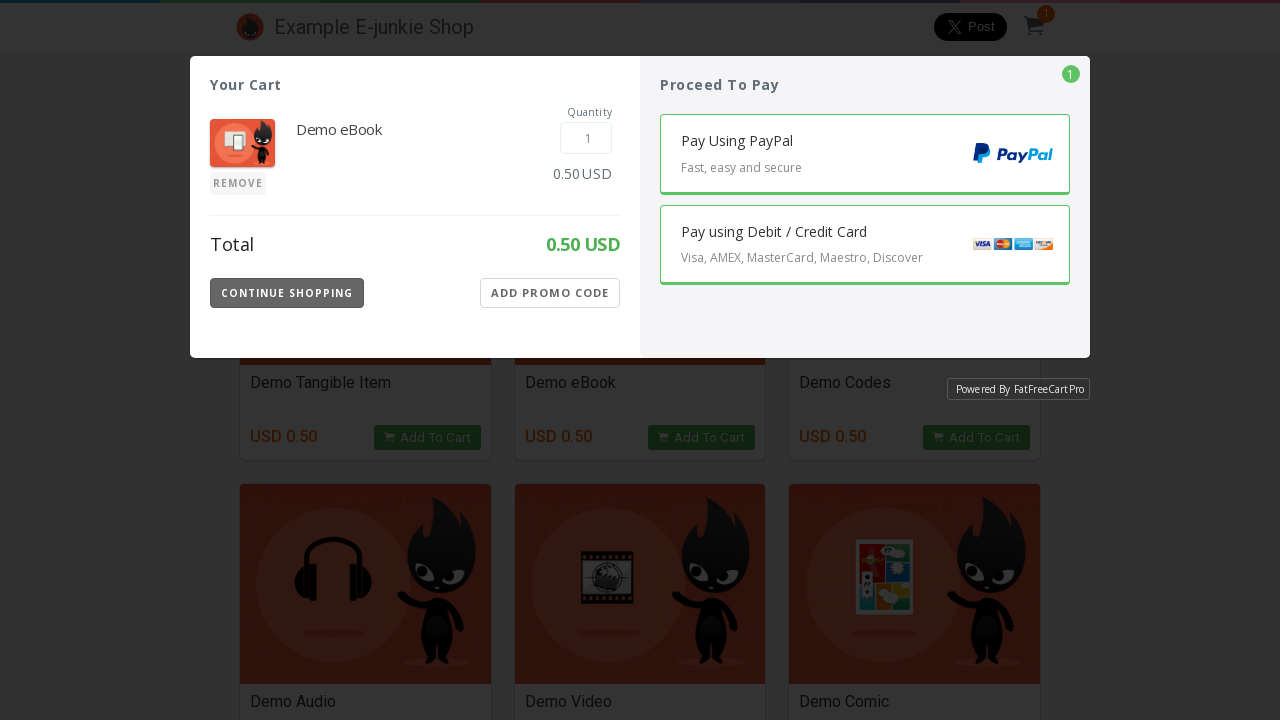

Located checkout iframe
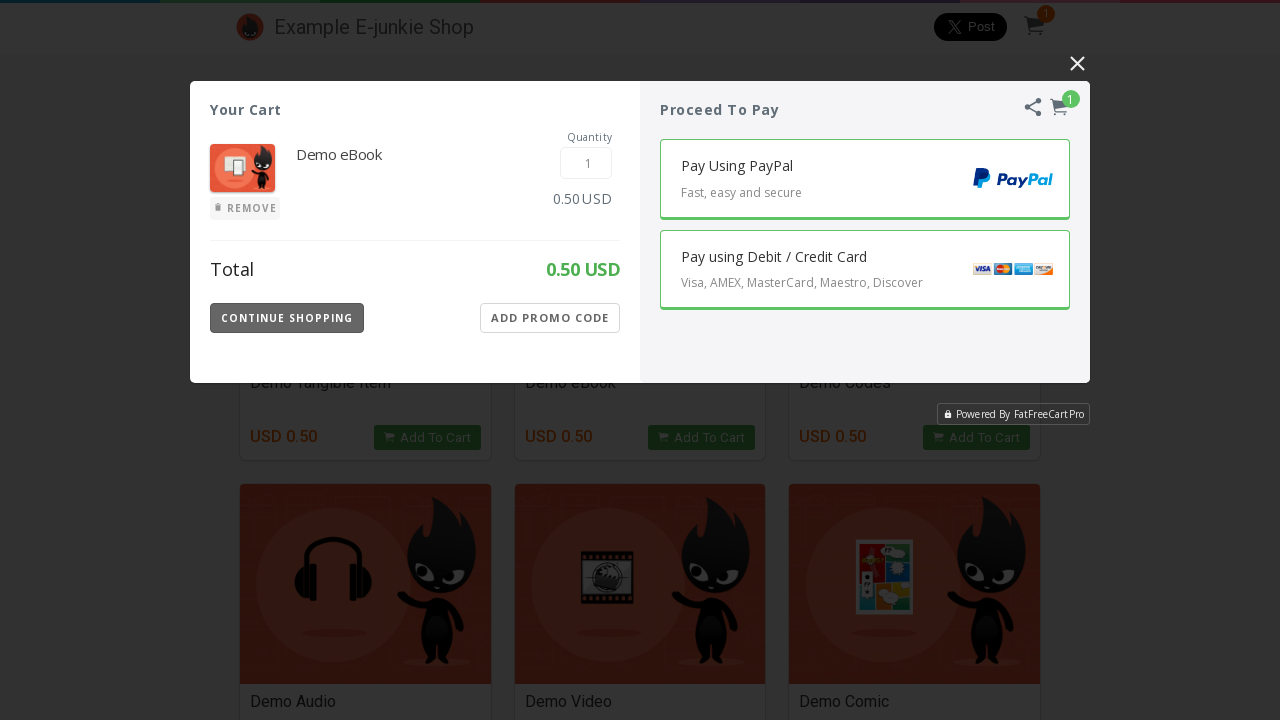

Clicked Add Promo Code button at (550, 318) on iframe.EJIframeV3.EJOverlayV3 >> internal:control=enter-frame >> button:text('Ad
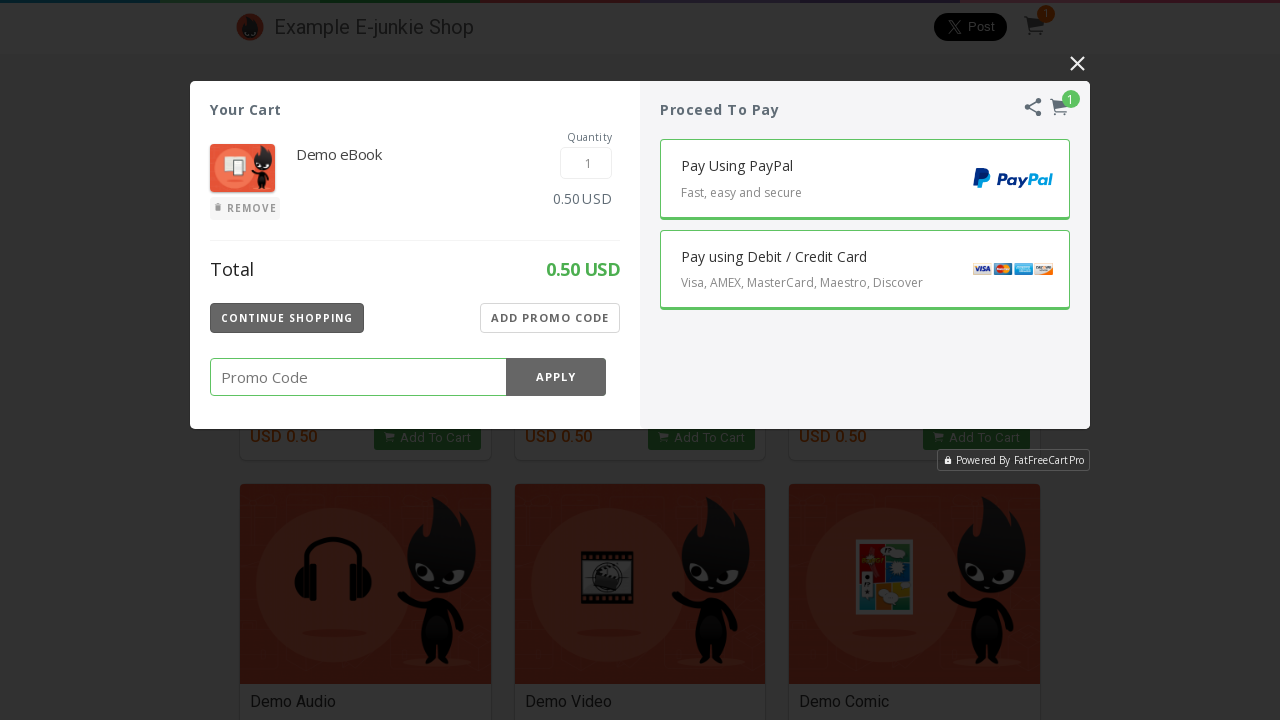

Entered invalid promo code 'TESTCODE123' on iframe.EJIframeV3.EJOverlayV3 >> internal:control=enter-frame >> .Promo-Code-Val
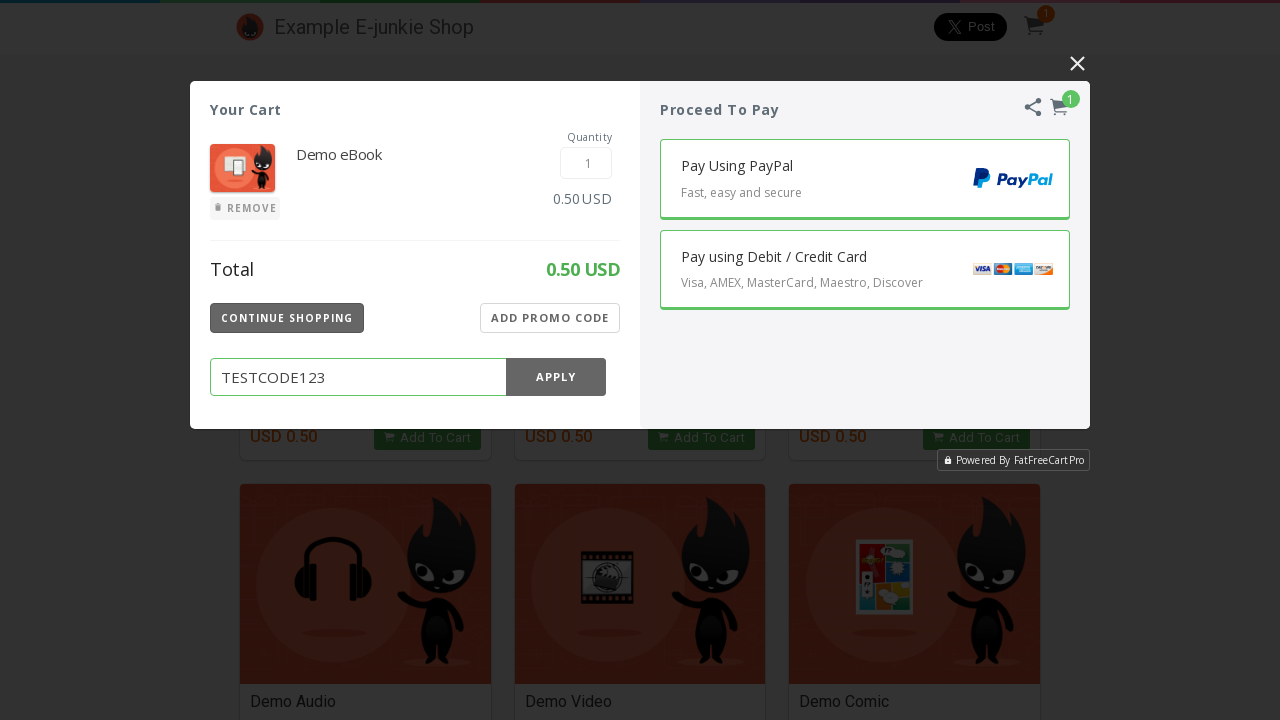

Clicked Apply button to validate promo code at (556, 377) on iframe.EJIframeV3.EJOverlayV3 >> internal:control=enter-frame >> .Promo-Apply
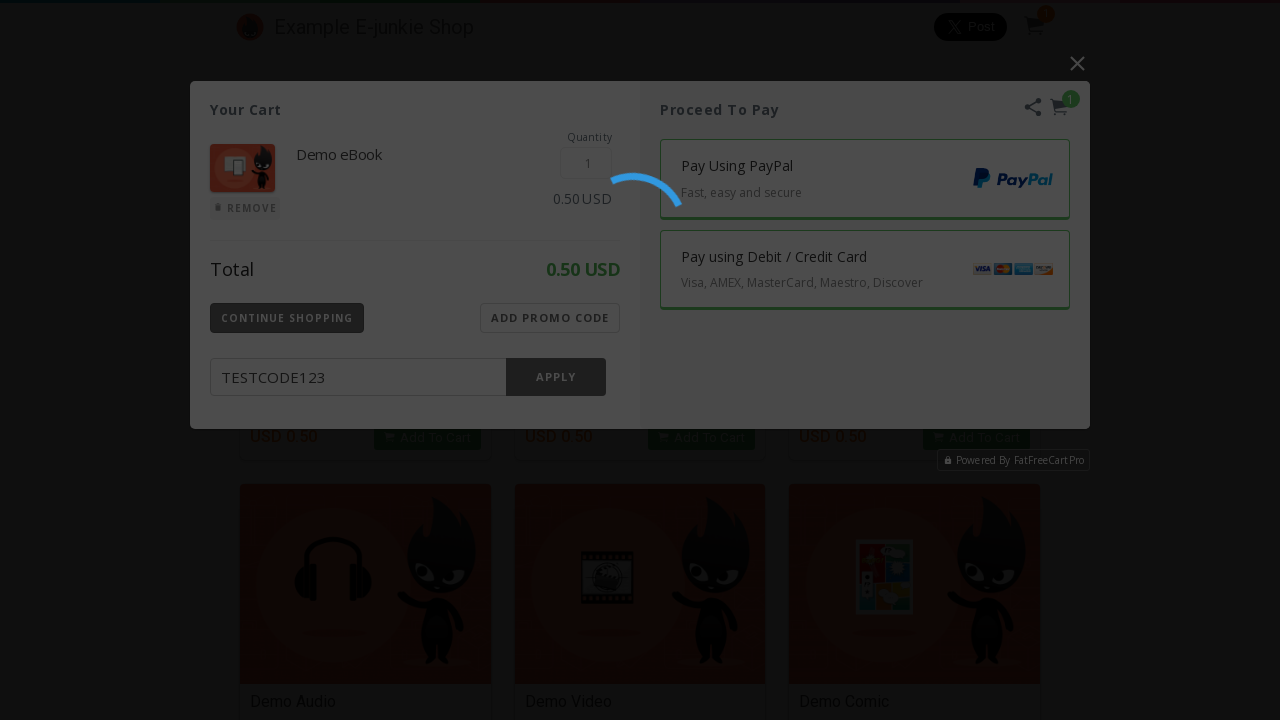

Verified invalid promo code error message is displayed
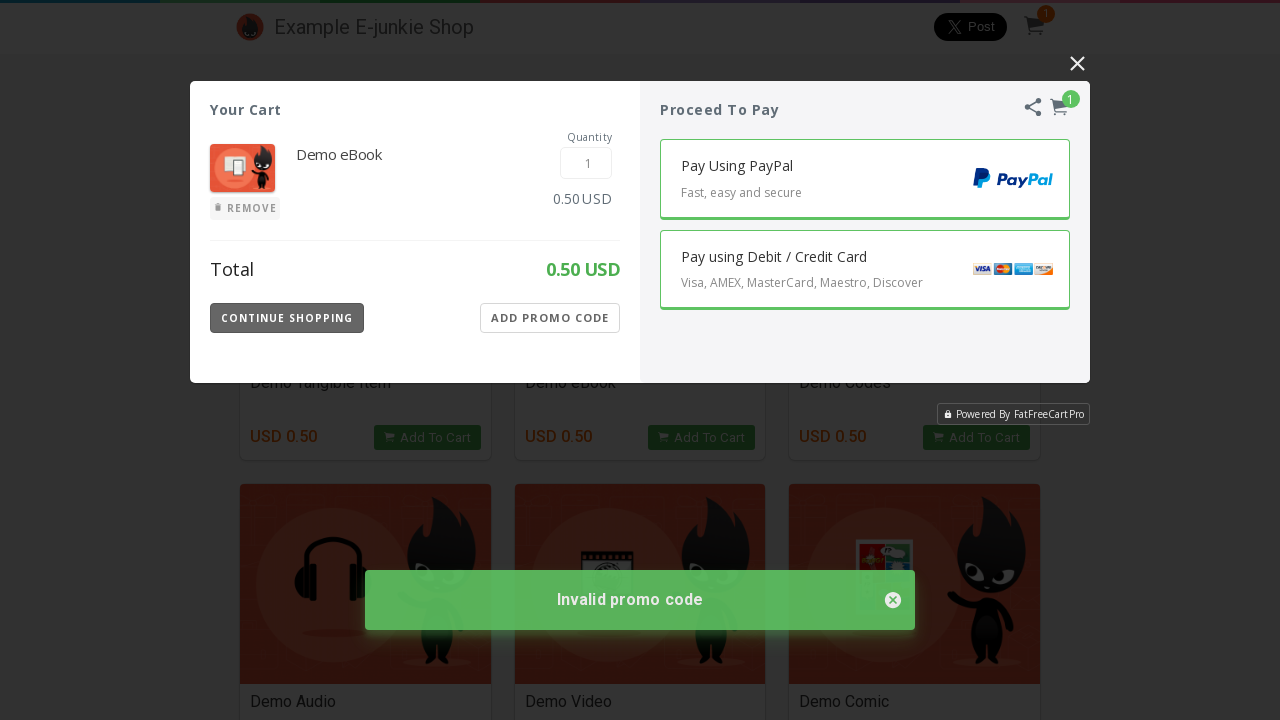

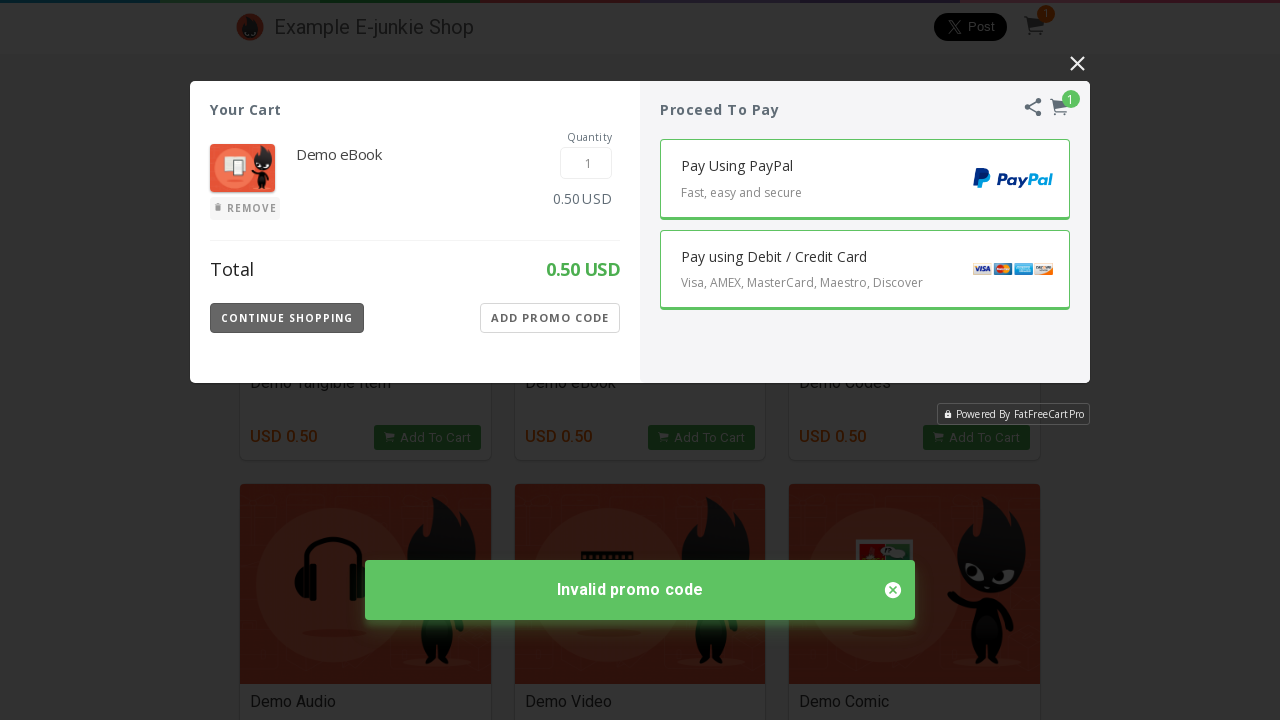